Tests JavaScript prompt alert functionality by clicking on the Textbox alert tab, triggering a prompt dialog, entering text into it, and accepting the alert.

Starting URL: https://demo.automationtesting.in/Alerts.html

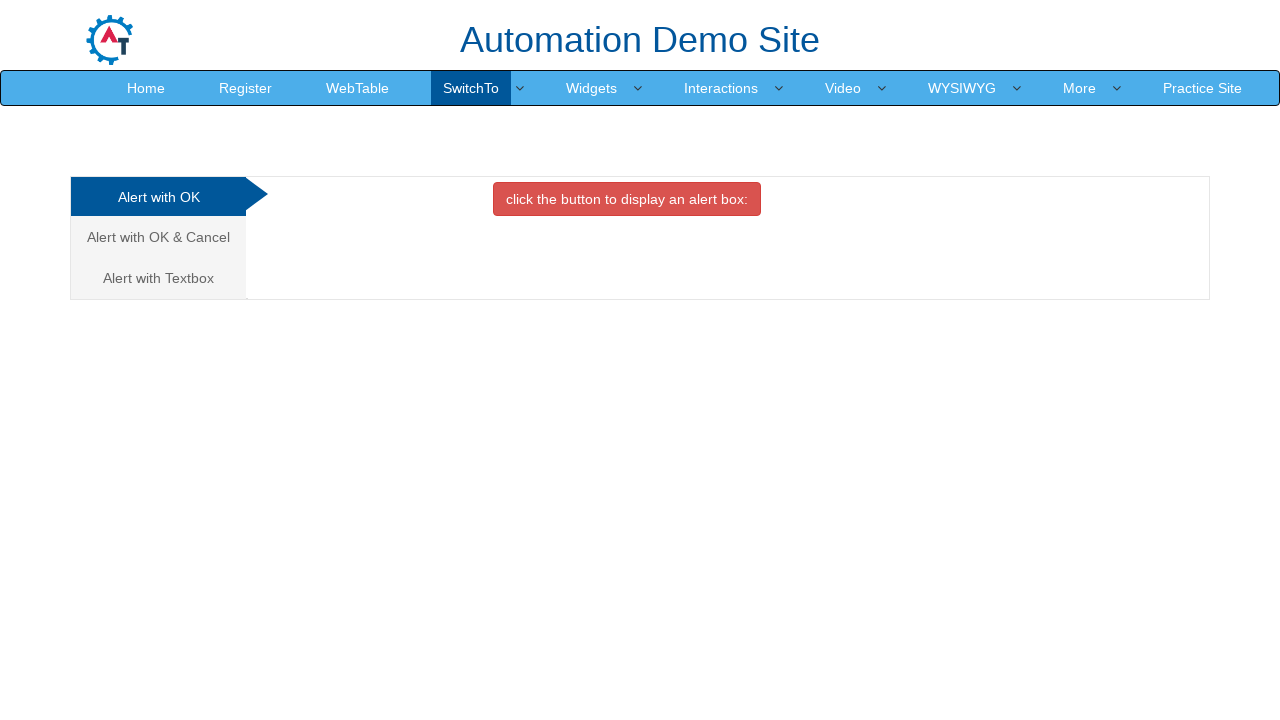

Clicked on the Textbox alert tab (third tab) at (158, 278) on xpath=/html/body/div[1]/div/div/div/div[1]/ul/li[3]/a
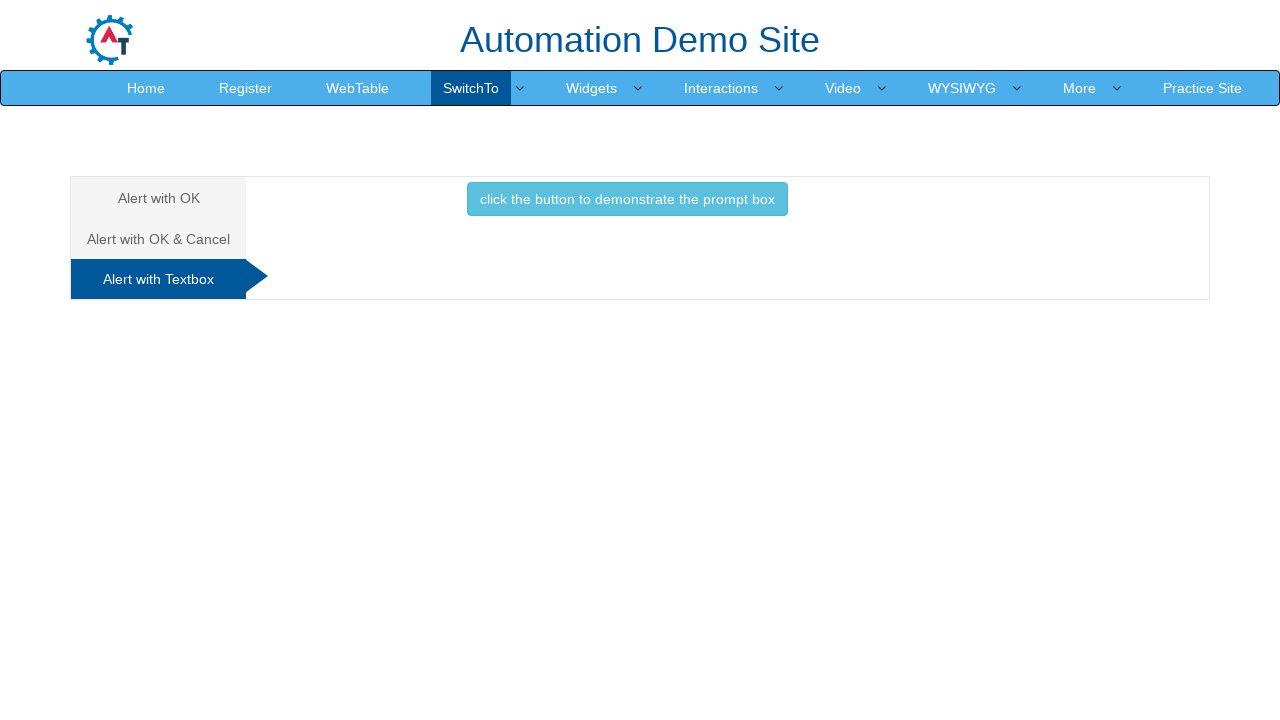

Waited for tab content to be ready
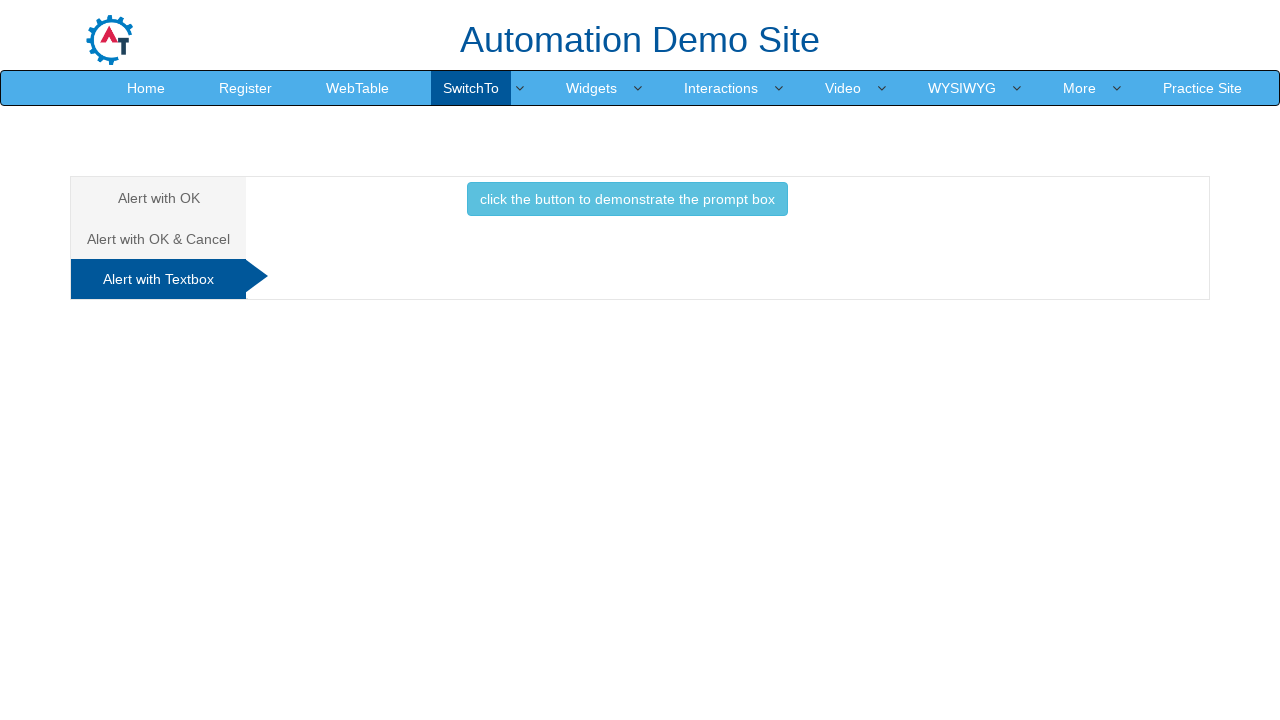

Clicked the button to trigger the prompt alert at (627, 199) on xpath=//*[@id="Textbox"]/button
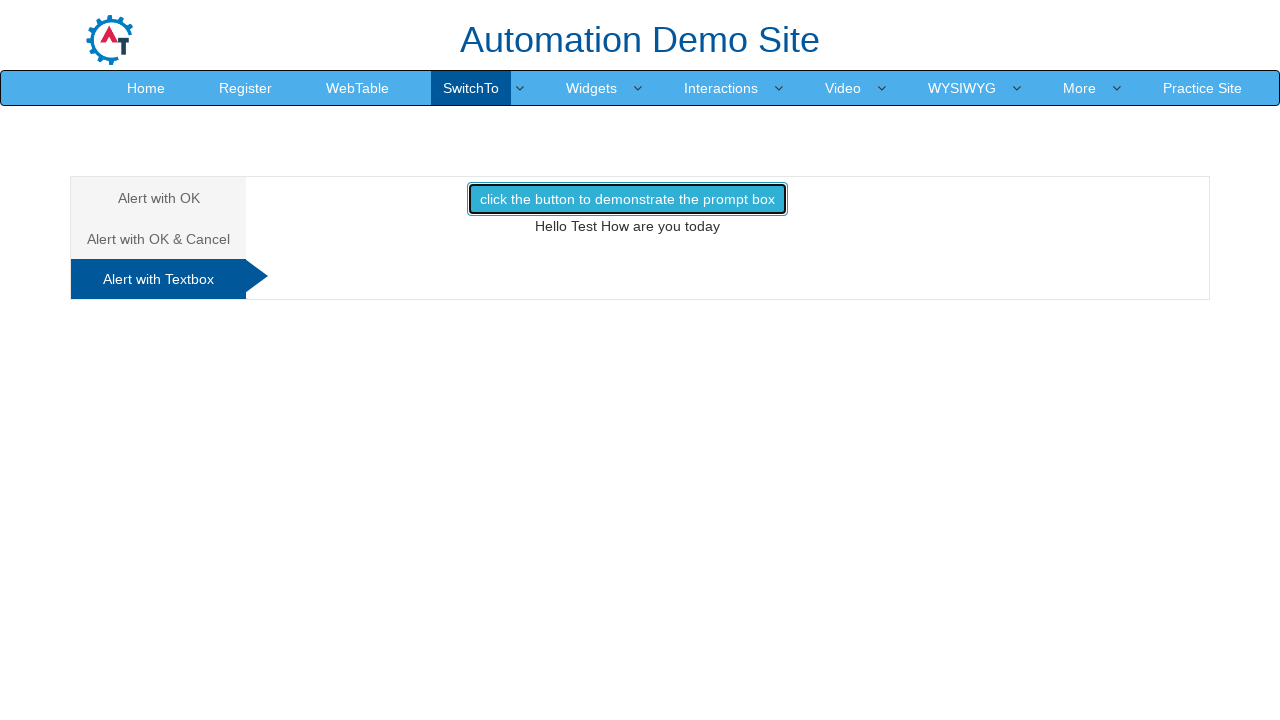

Waited for the prompt dialog action to complete and accepted with 'Test' input
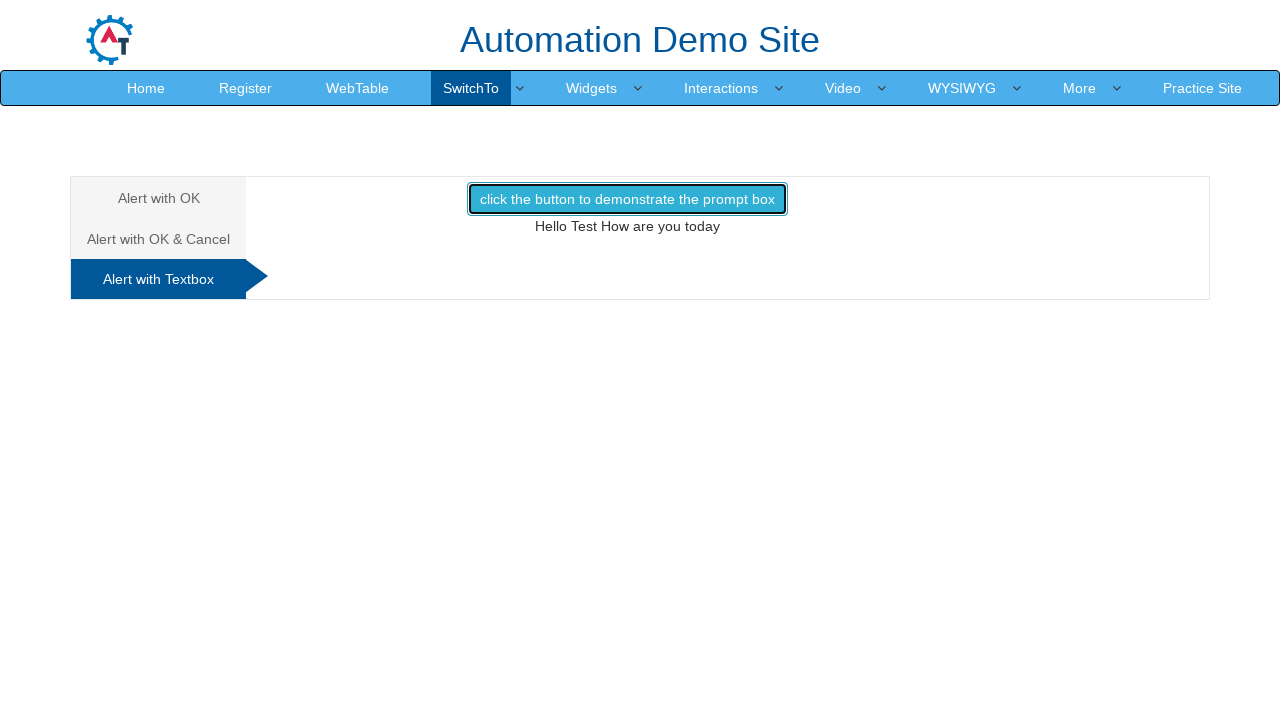

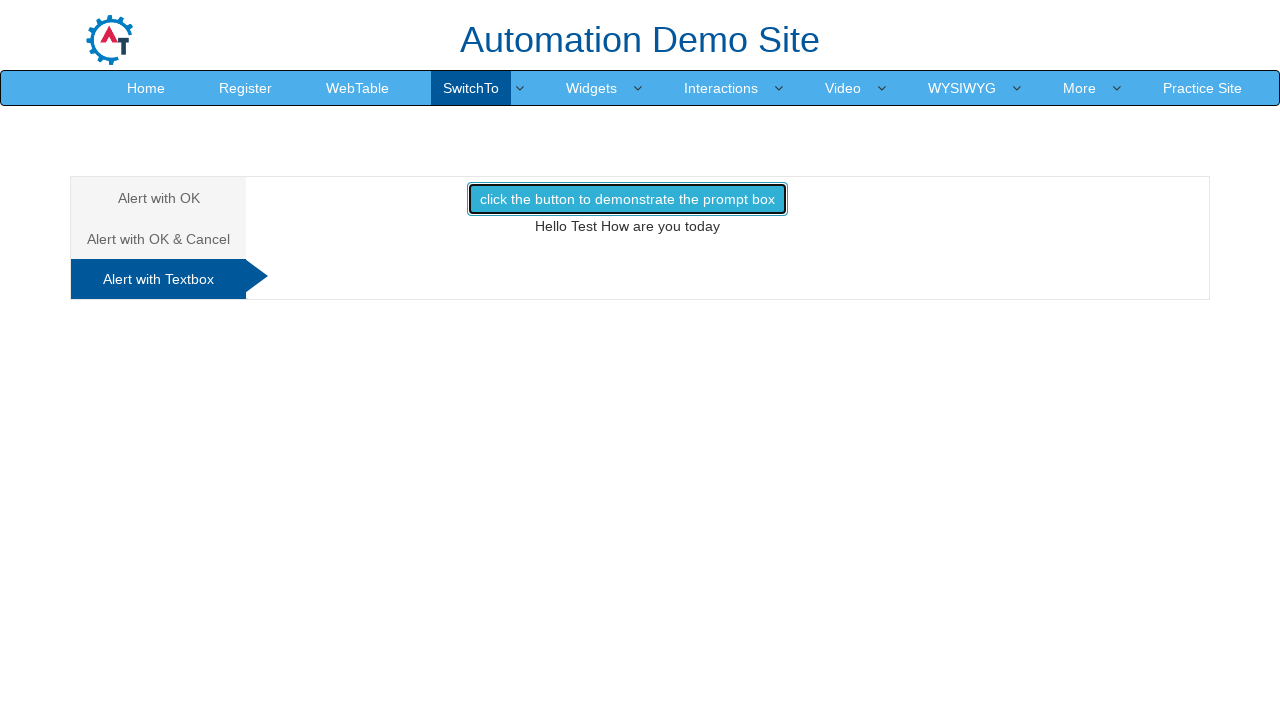